Tests alert handling by clicking a button that triggers a confirmation alert and then dismissing the alert

Starting URL: https://demoqa.com/alerts

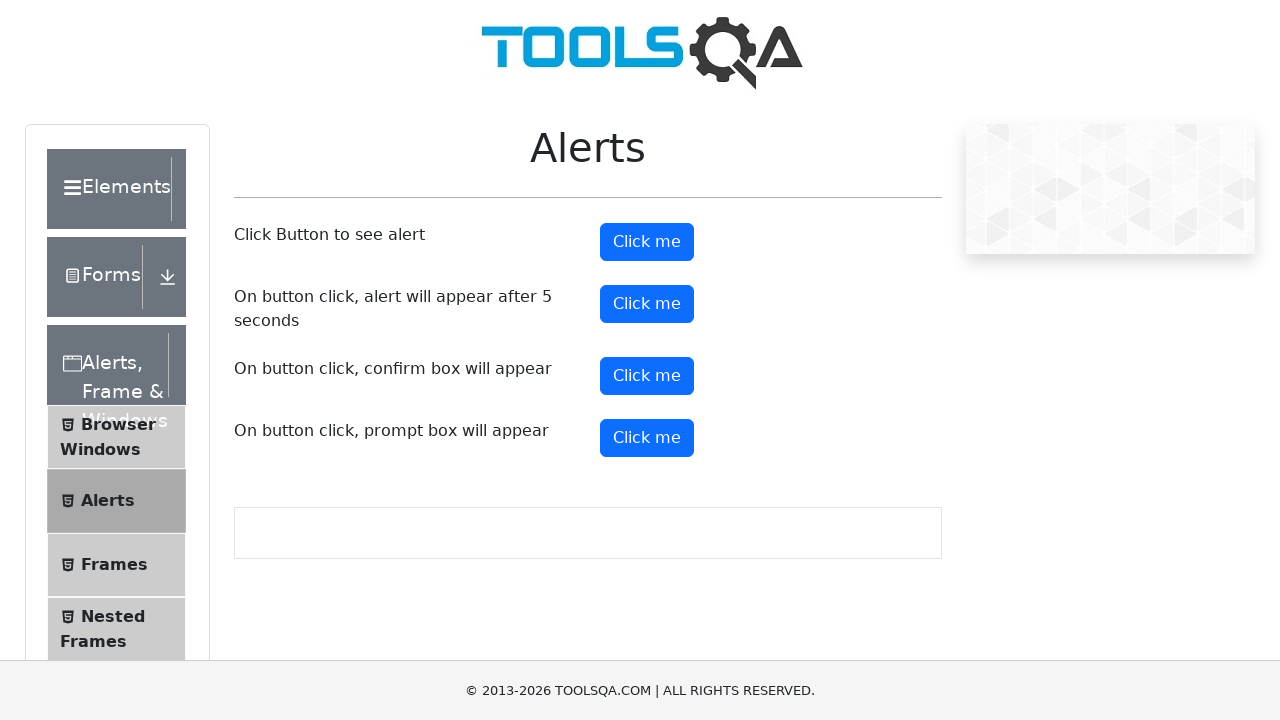

Clicked confirm button to trigger alert at (647, 376) on button#confirmButton
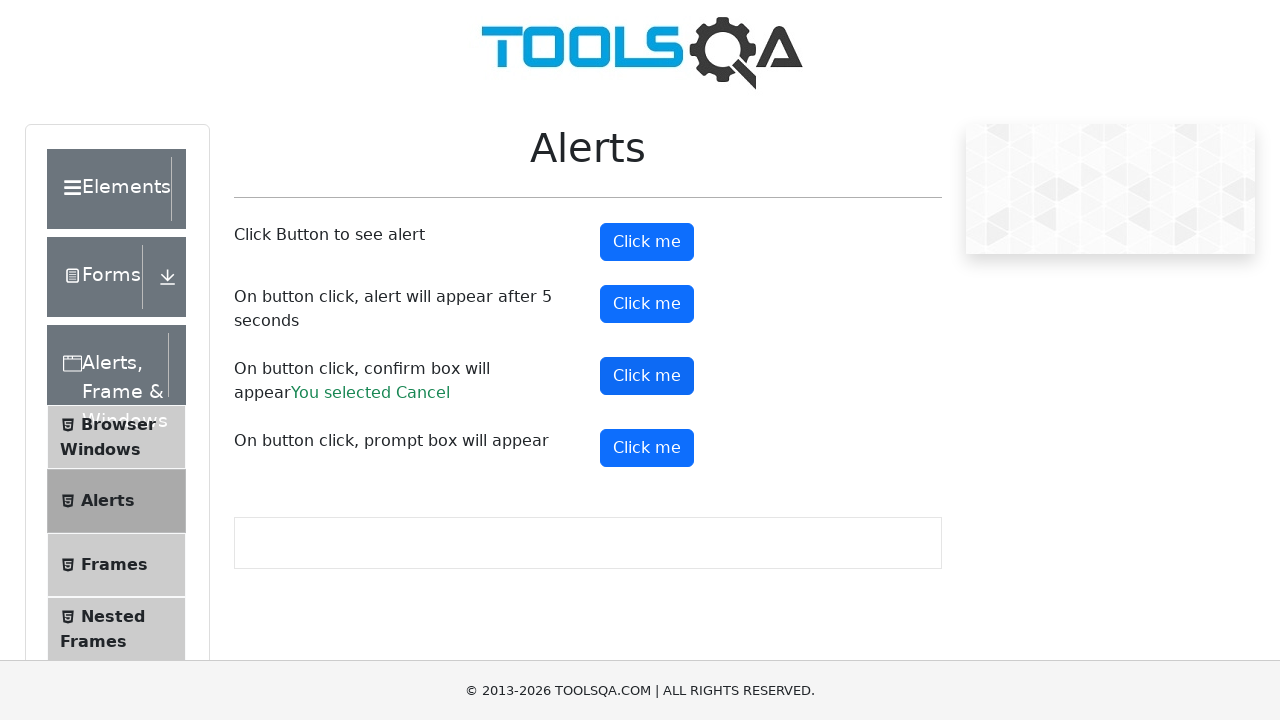

Set up dialog handler to dismiss alerts
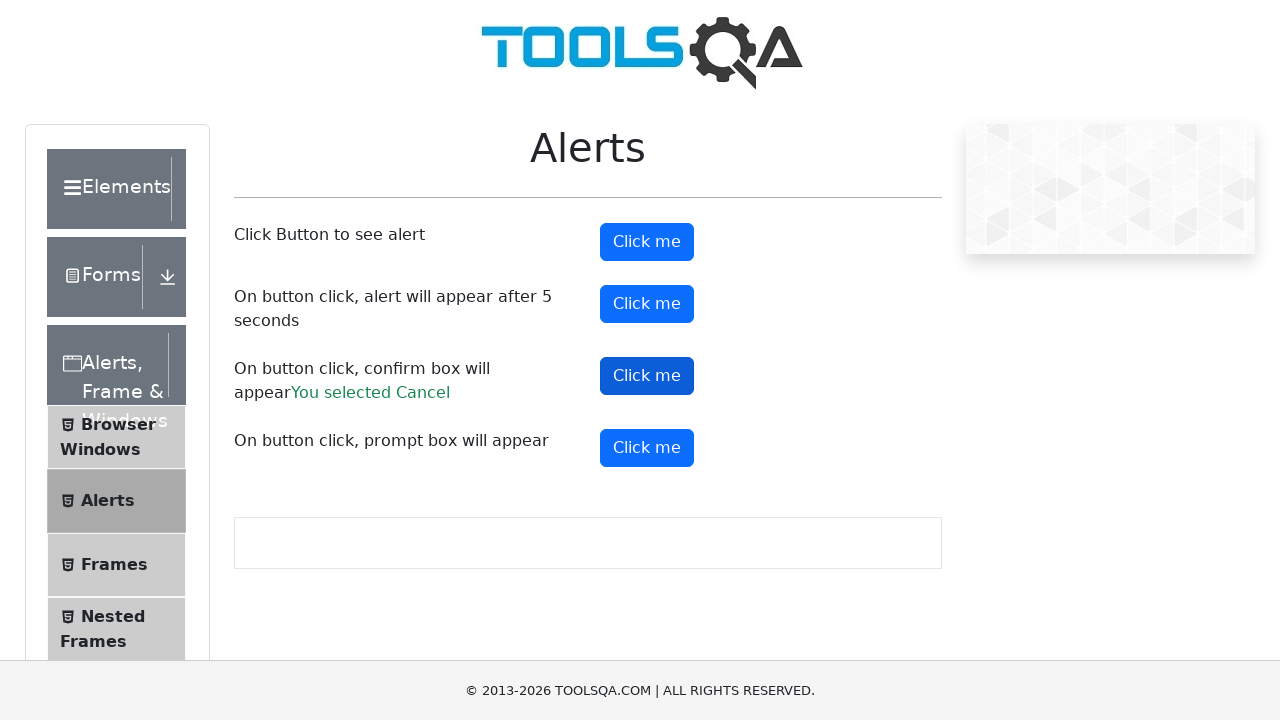

Clicked confirm button again to trigger alert with handler active at (647, 376) on button#confirmButton
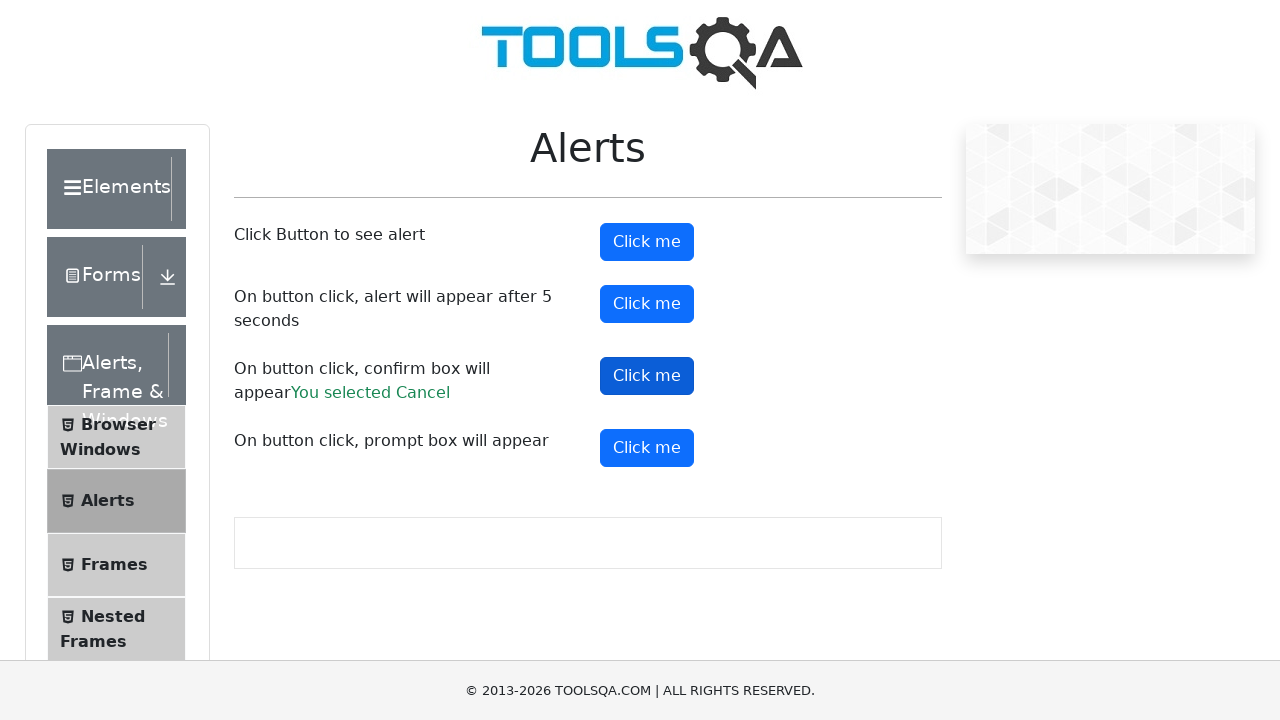

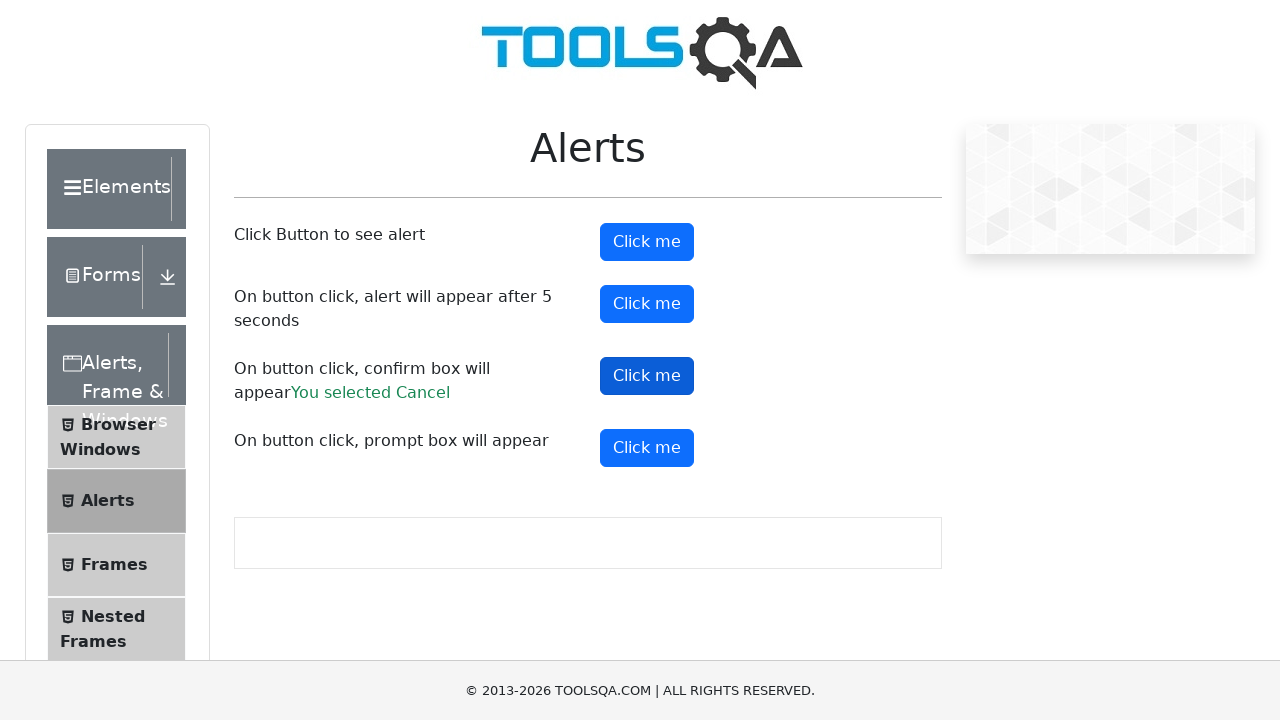